Tests JavaScript confirm dialog interaction on W3Schools tryit editor by clicking a button, accepting the alert, and verifying the result text

Starting URL: https://www.w3schools.com/js/tryit.asp?filename=tryjs_confirm

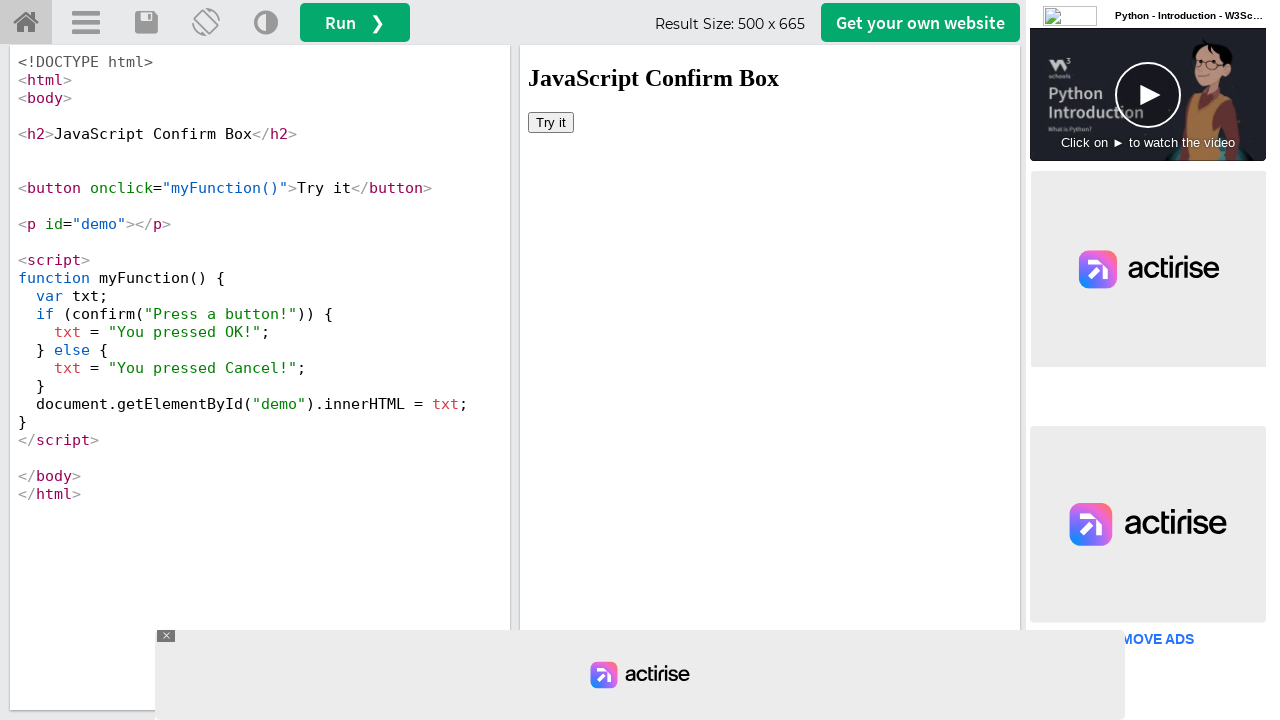

Located iframe with id 'iframeResult' containing the tryit editor
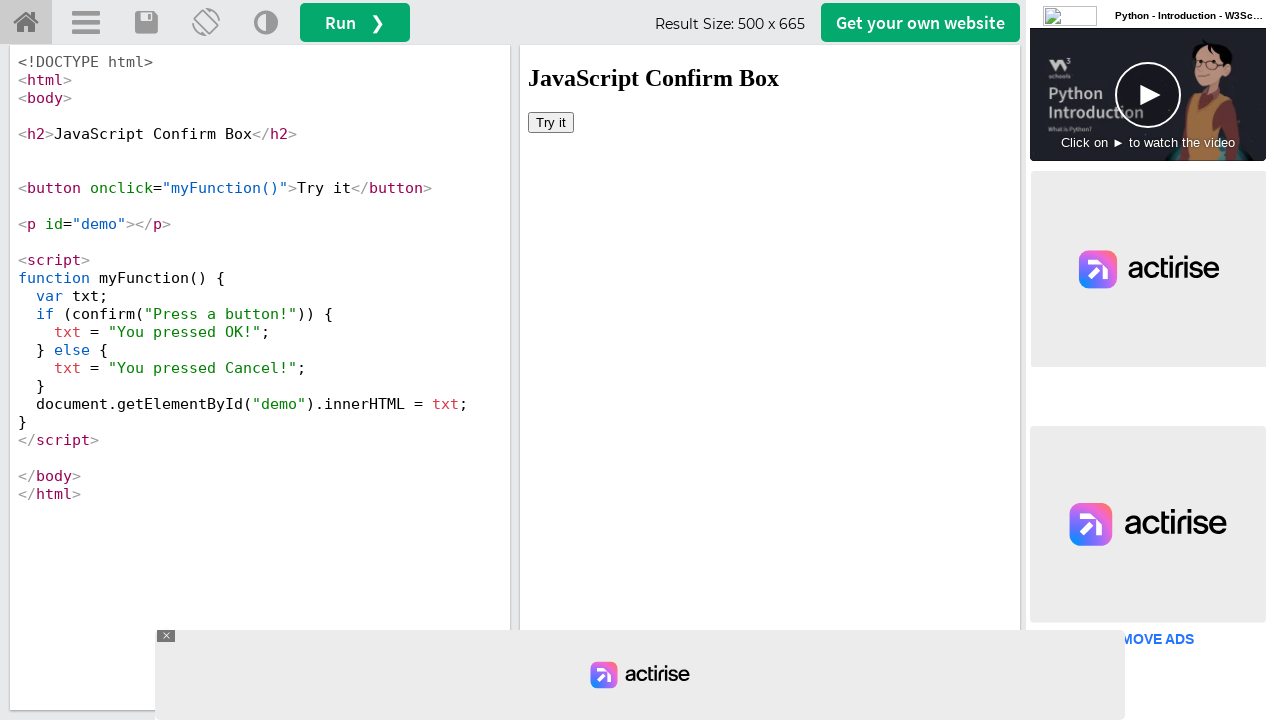

Clicked the 'Try it' button to trigger confirm dialog at (551, 122) on iframe#iframeResult >> internal:control=enter-frame >> xpath=//button[text()='Tr
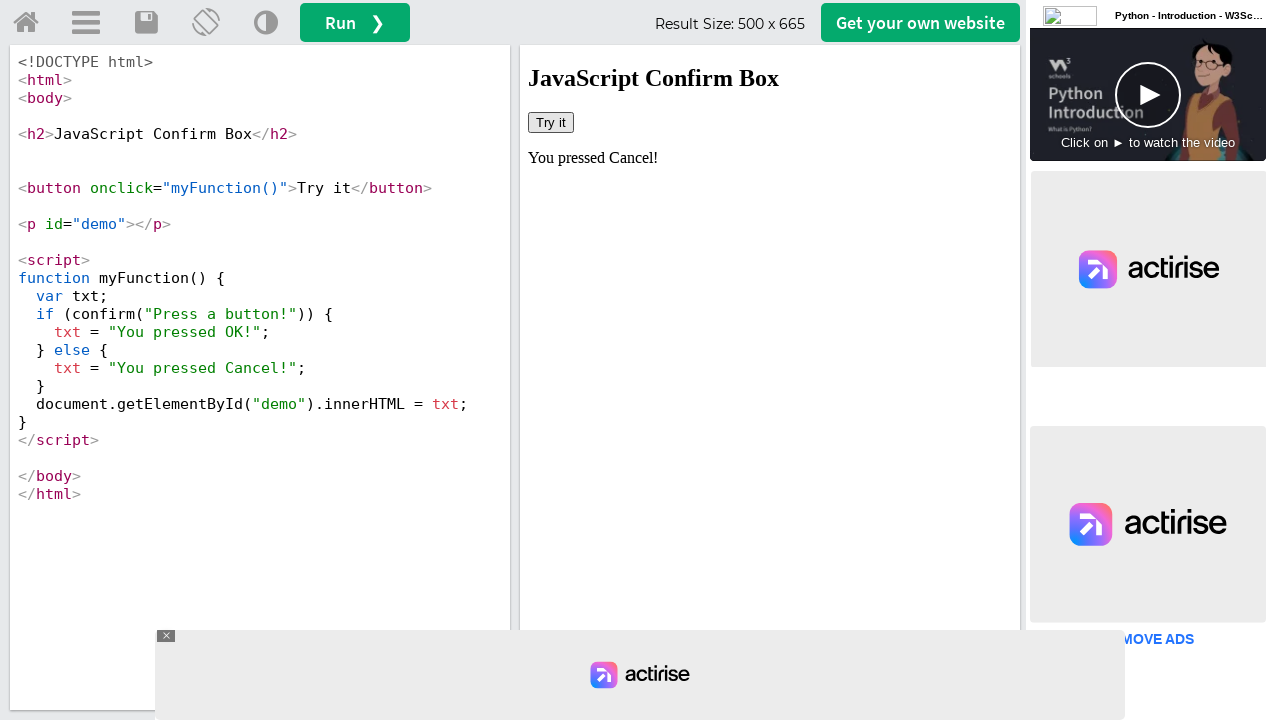

Set up dialog handler to accept confirm dialog
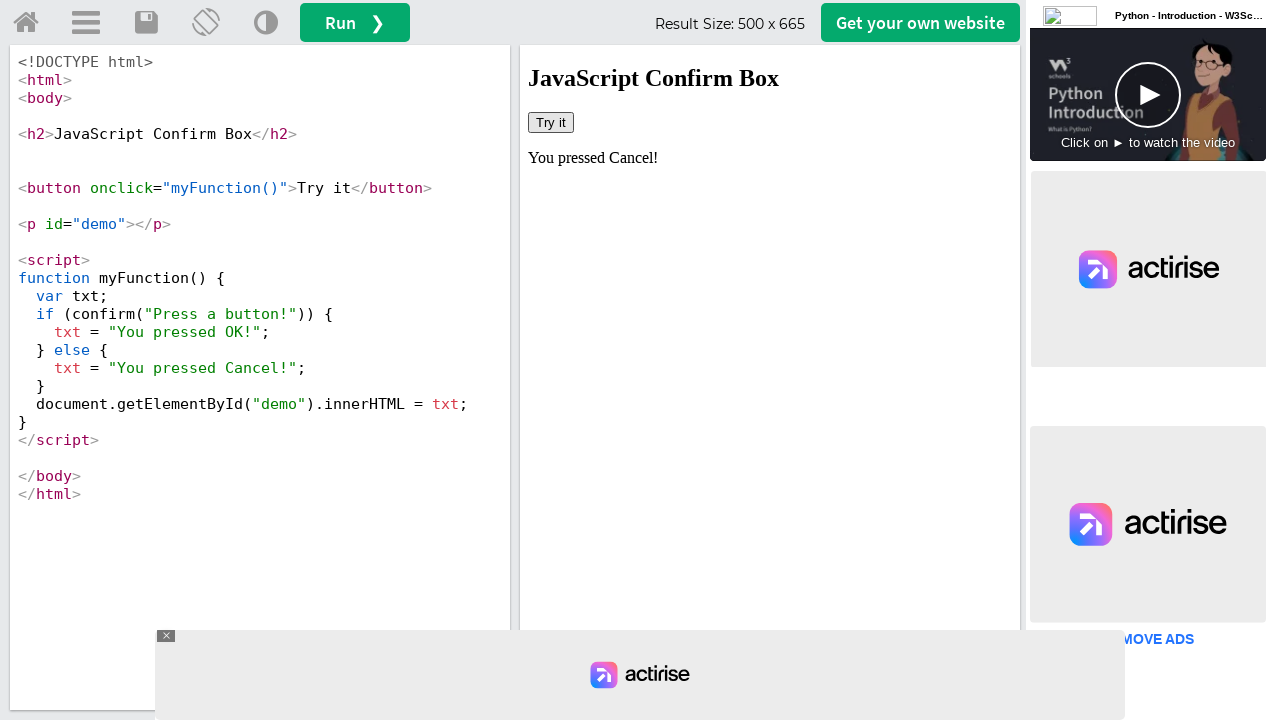

Retrieved result text from #demo element
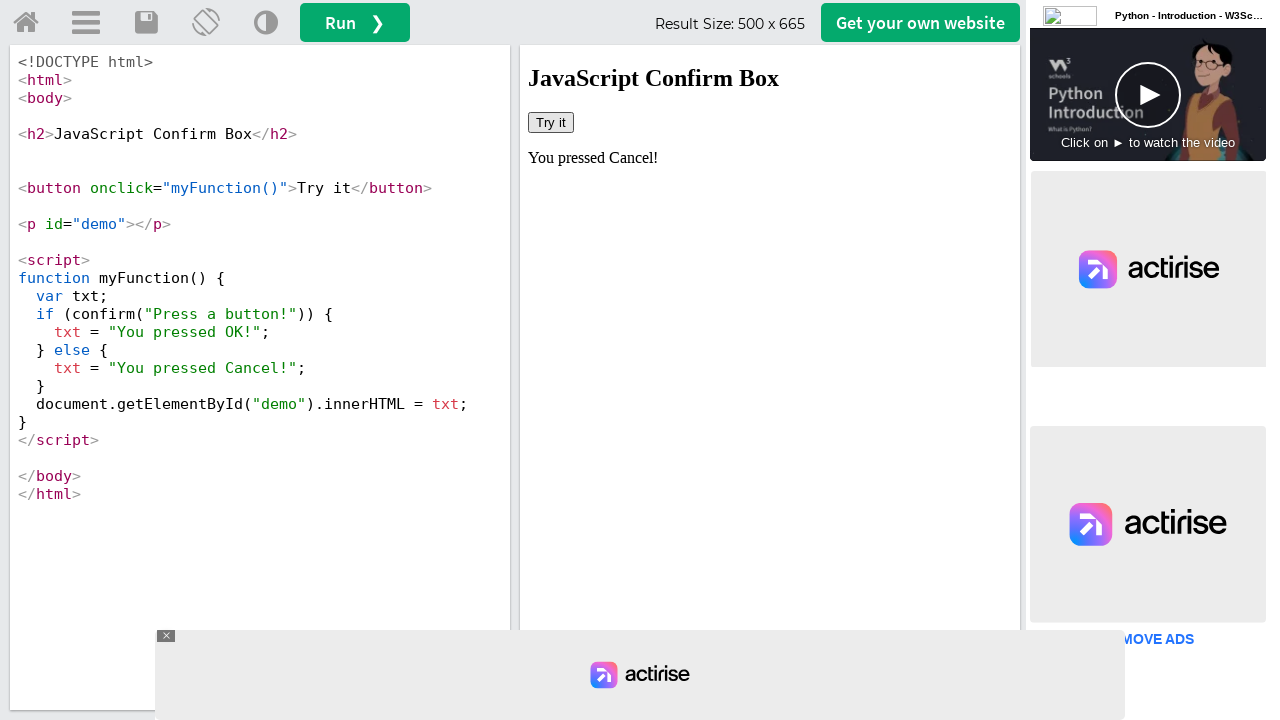

Validation failed: result text does not contain 'OK'
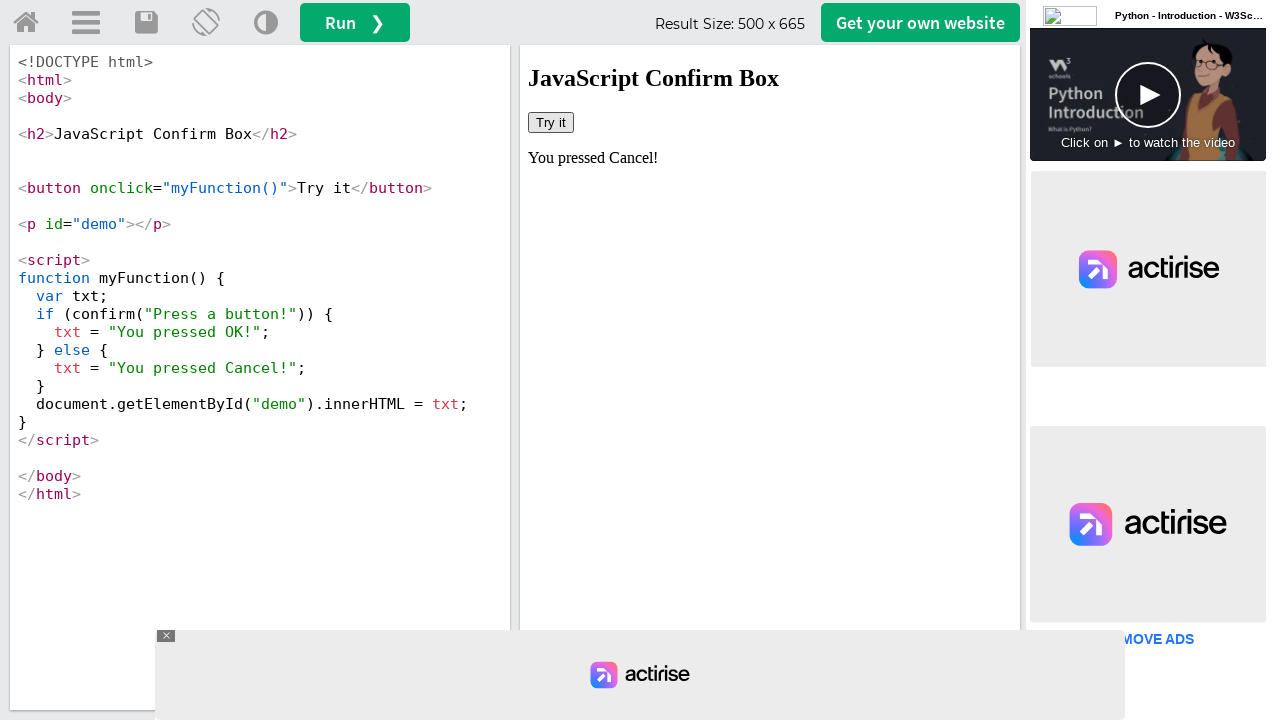

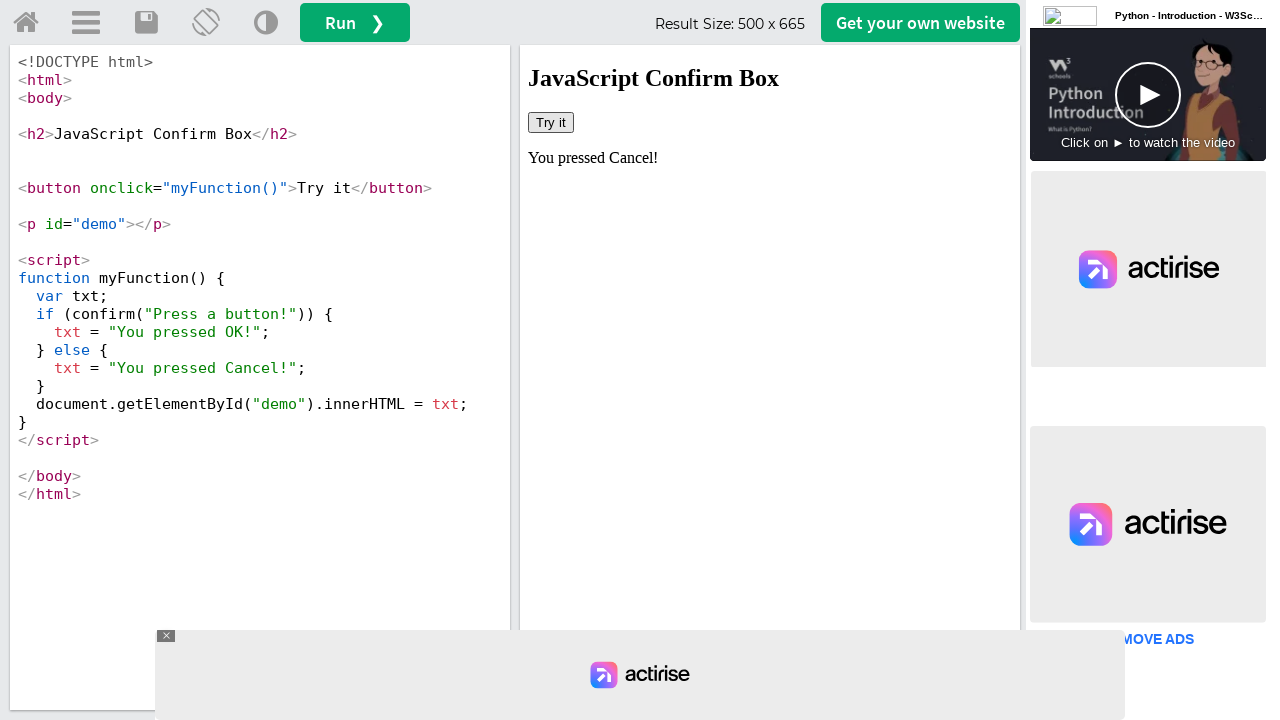